Tests the text box form by navigating to Elements, filling in name and email fields, and verifying the submitted data is displayed.

Starting URL: https://demoqa.com/

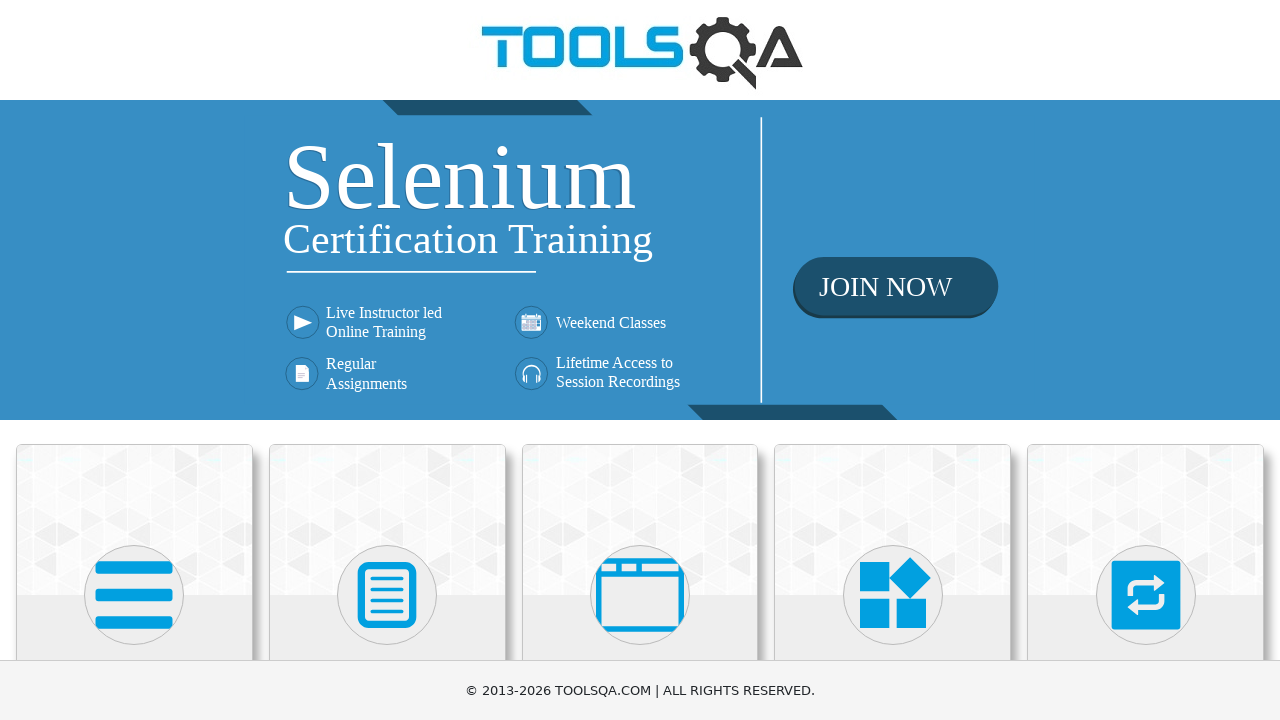

Clicked on Elements card at (134, 520) on xpath=//div[@class='card mt-4 top-card'][1]
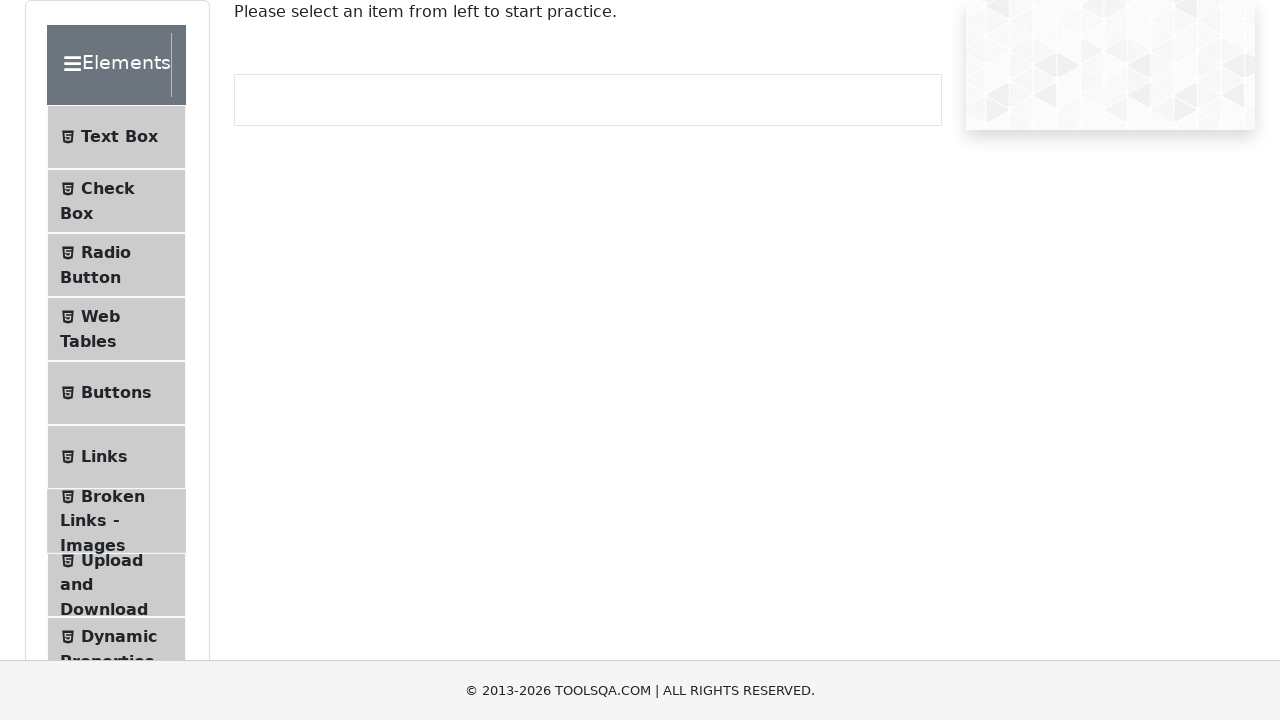

Clicked on Text Box menu item at (116, 137) on xpath=//li[@id='item-0'][1]
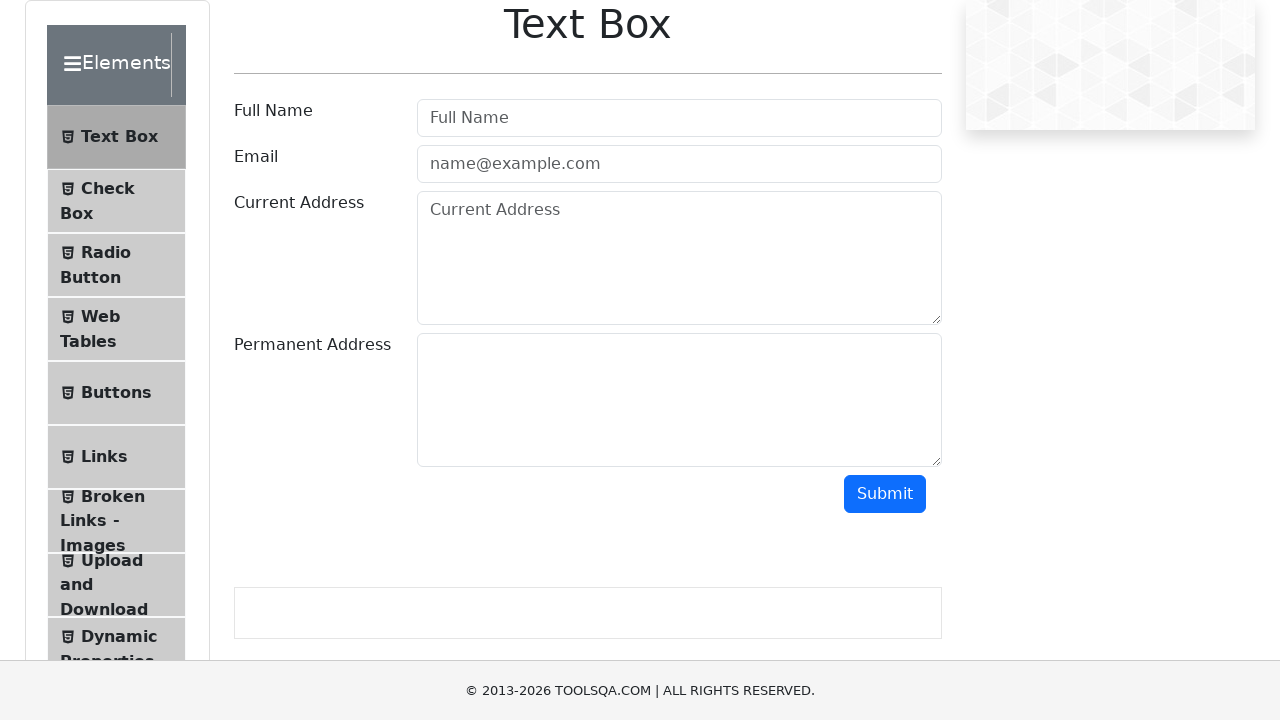

Filled in full name field with 'Barak Obama' on xpath=//input[@class=' mr-sm-2 form-control'][1]
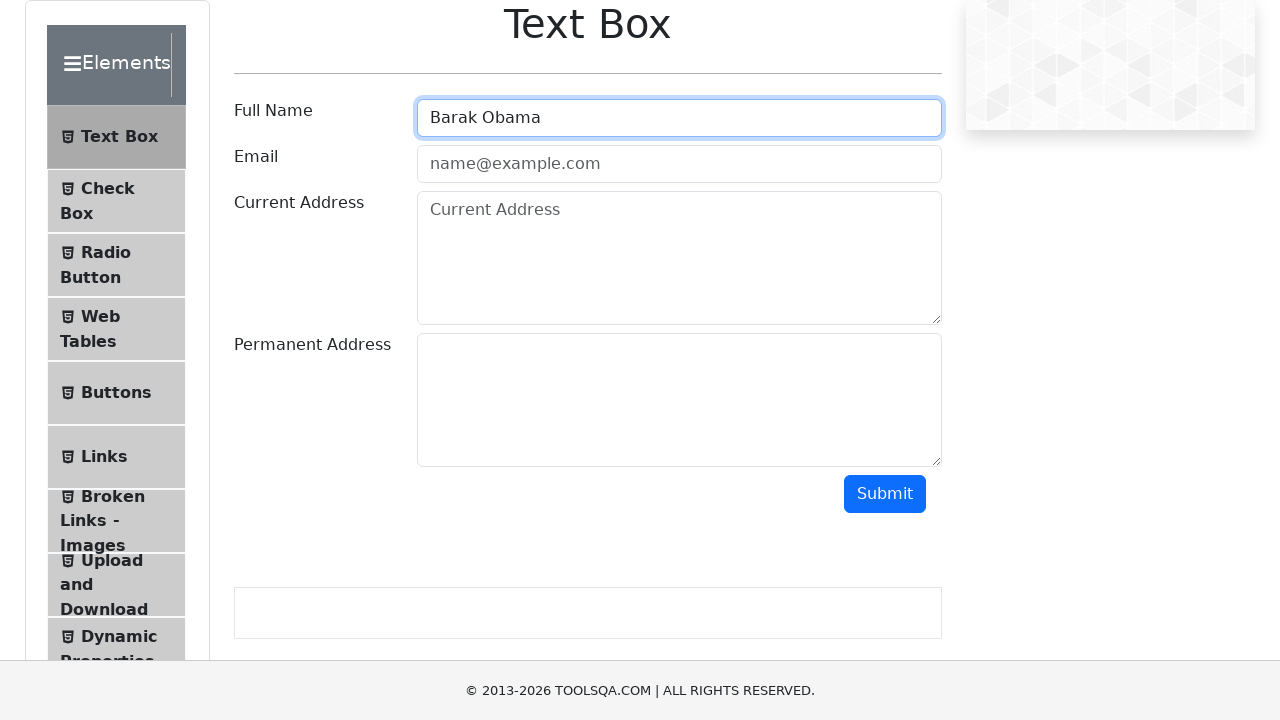

Filled in email field with 'barak1961@gmail.com' on input.mr-sm-2.form-control
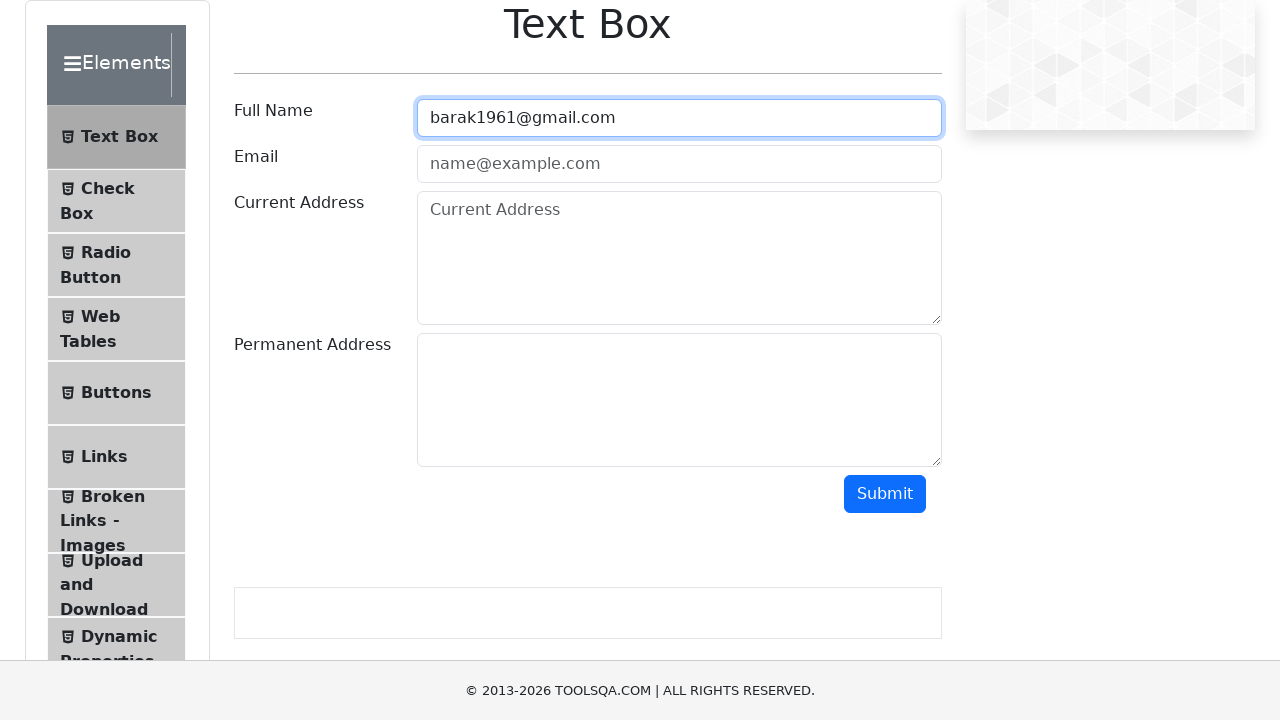

Clicked submit button to submit the form at (885, 494) on #submit
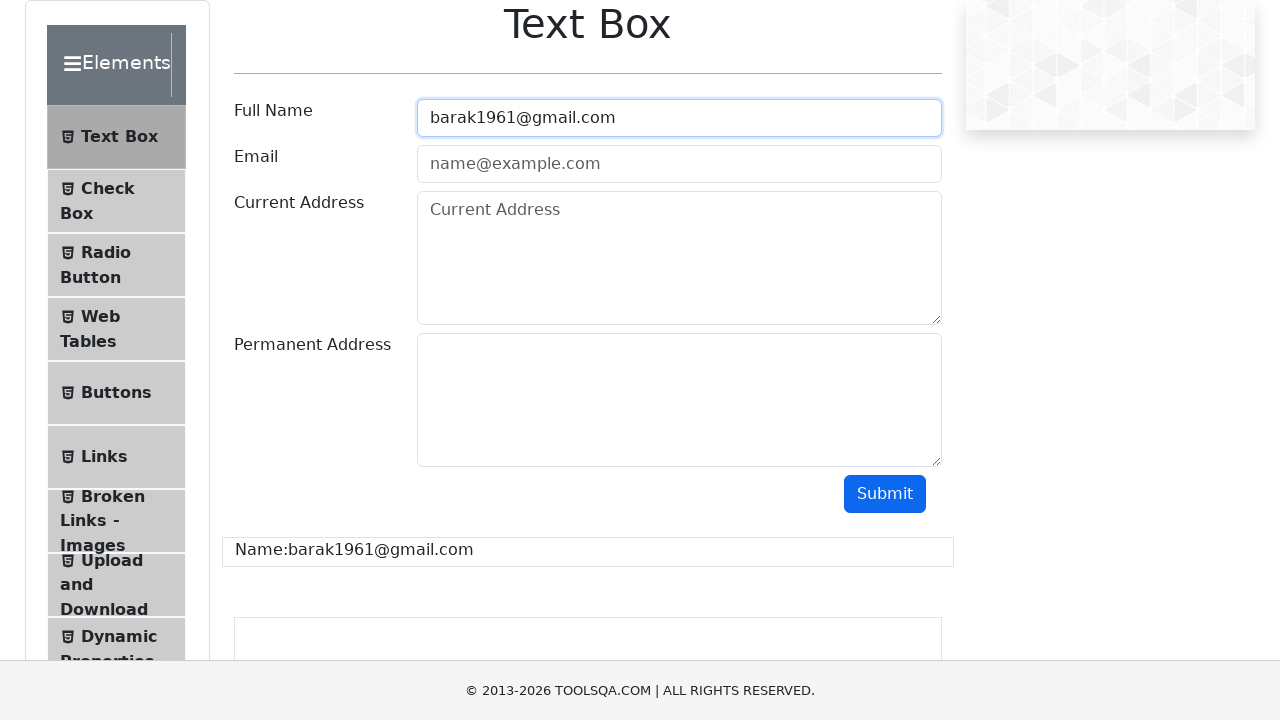

Verified submitted data is displayed on the page
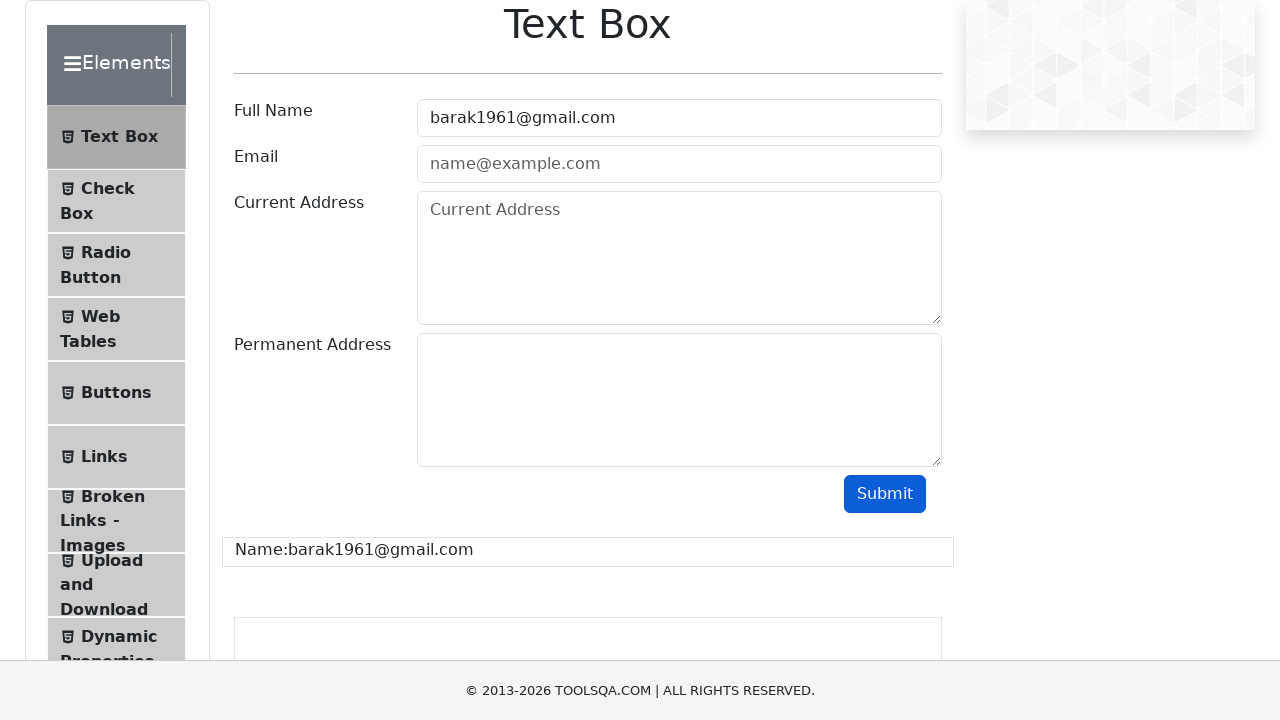

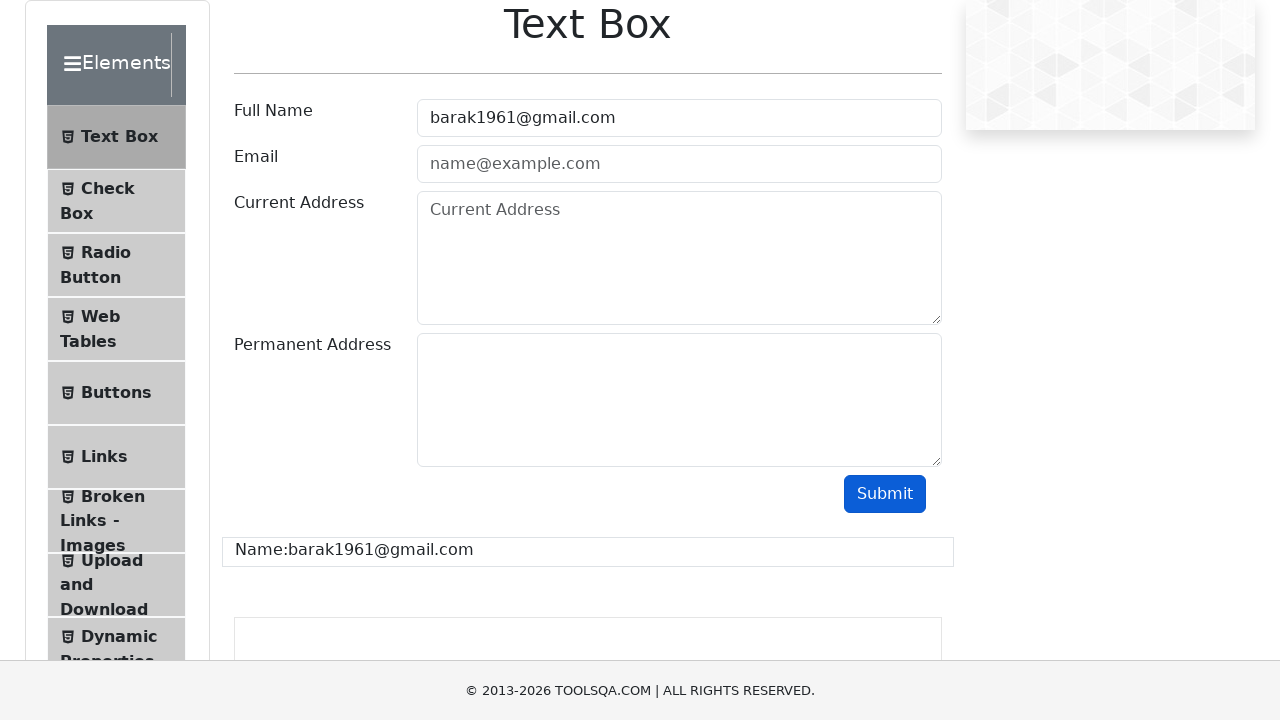